Tests drag and drop functionality by dragging an element from a source position and dropping it onto a target drop zone

Starting URL: http://testautomationpractice.blogspot.com/

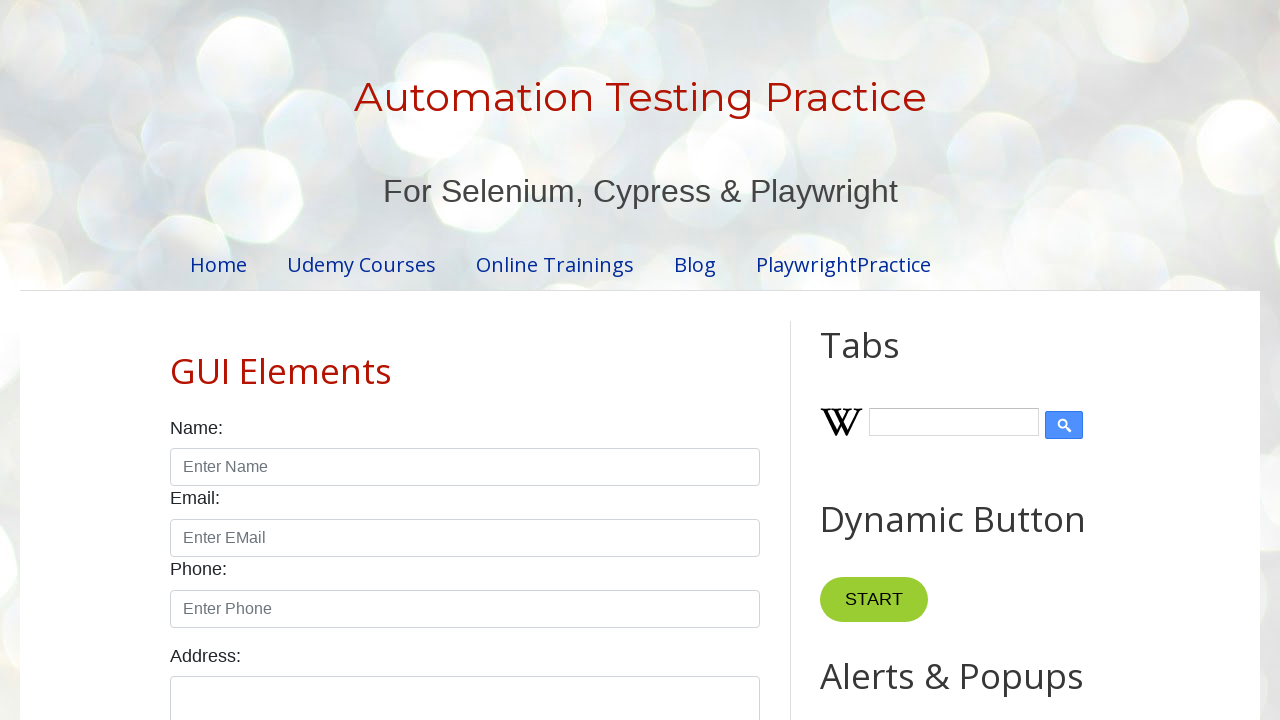

Waited for draggable element to be visible
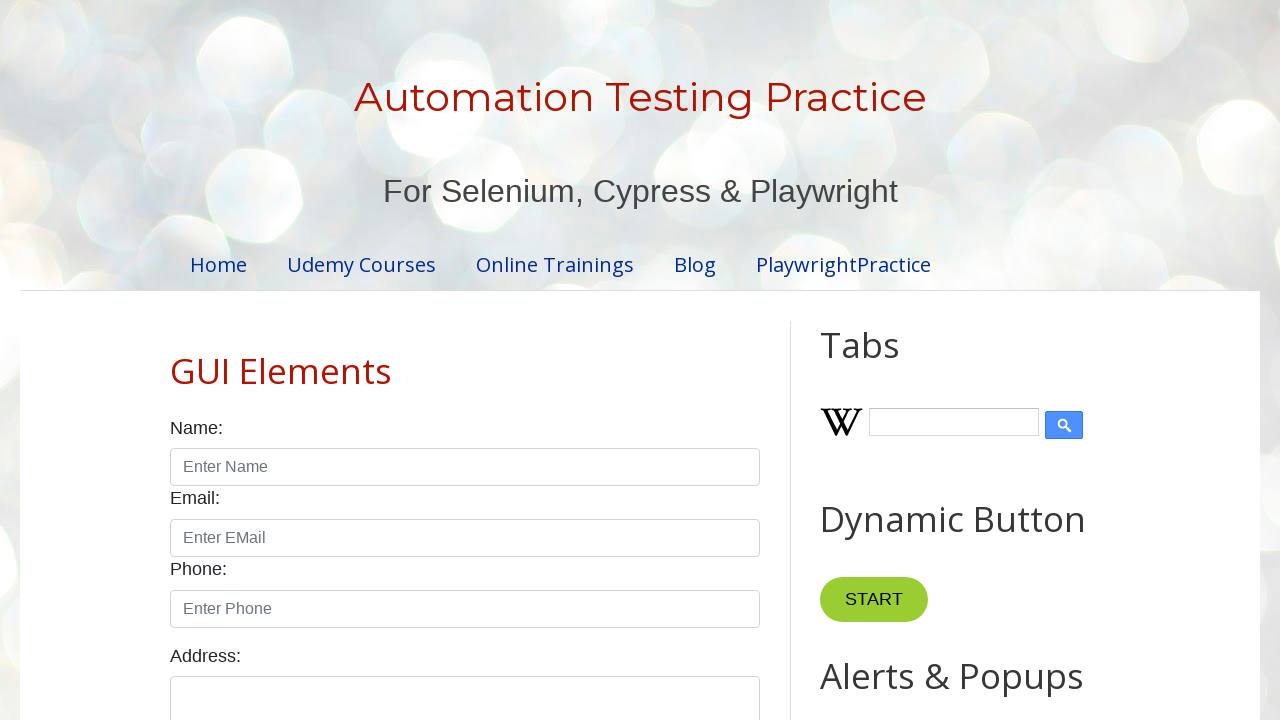

Waited for droppable element to be visible
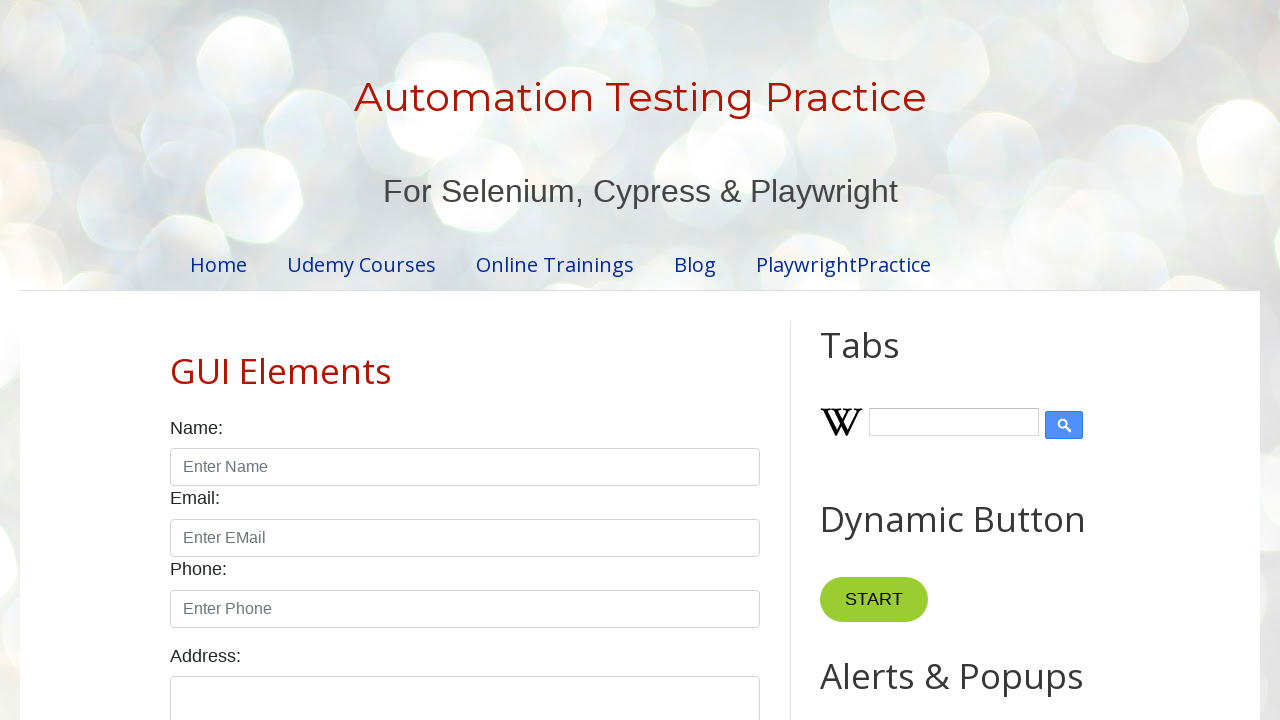

Located draggable source element
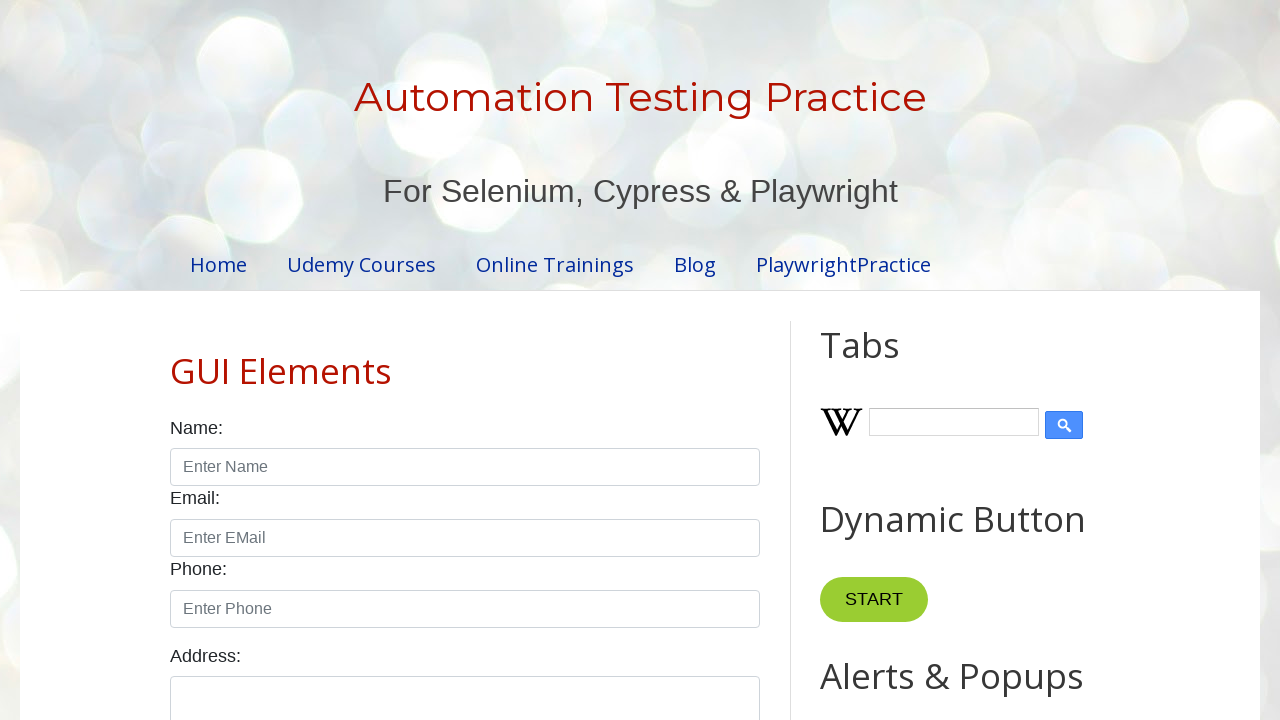

Located droppable target element
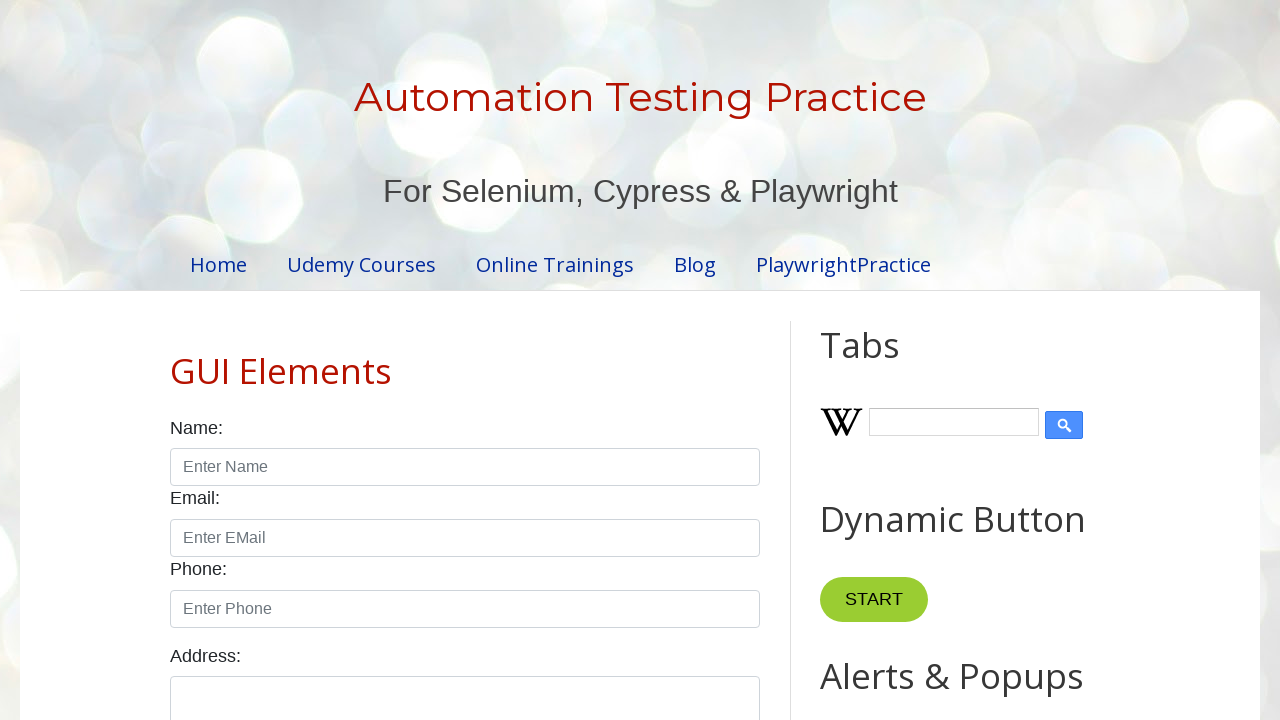

Dragged element from source to target drop zone at (1015, 386)
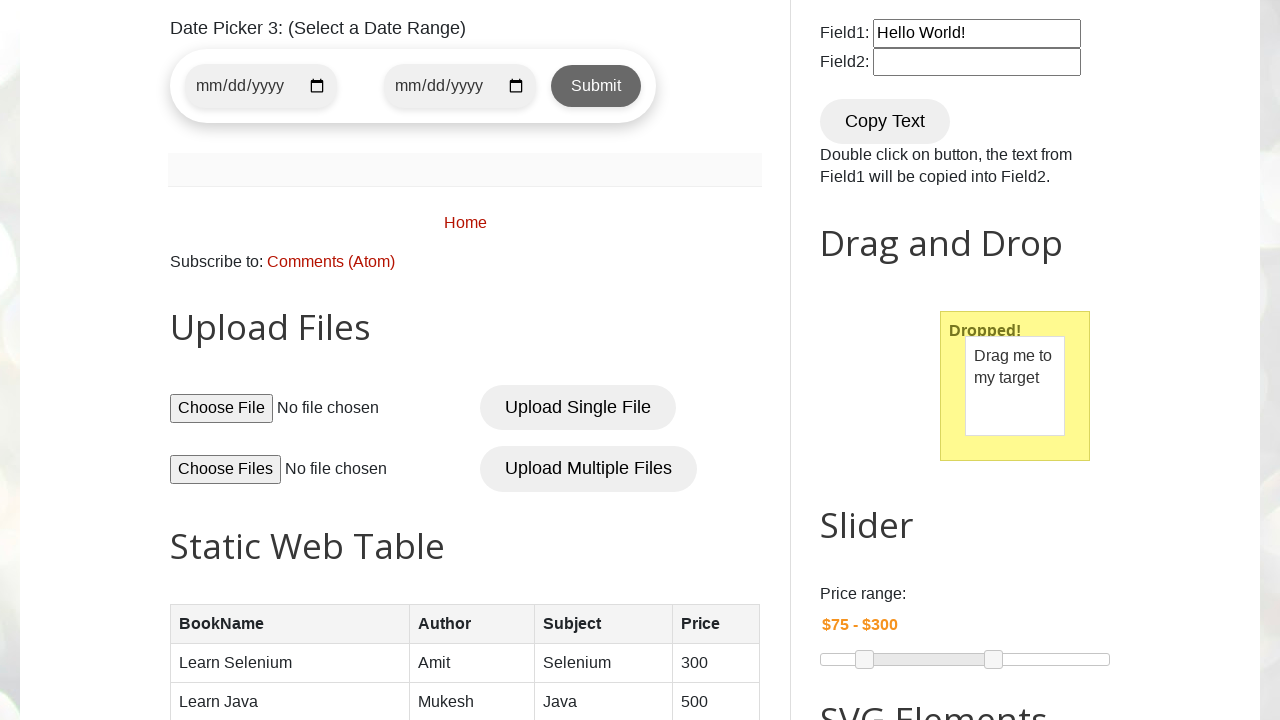

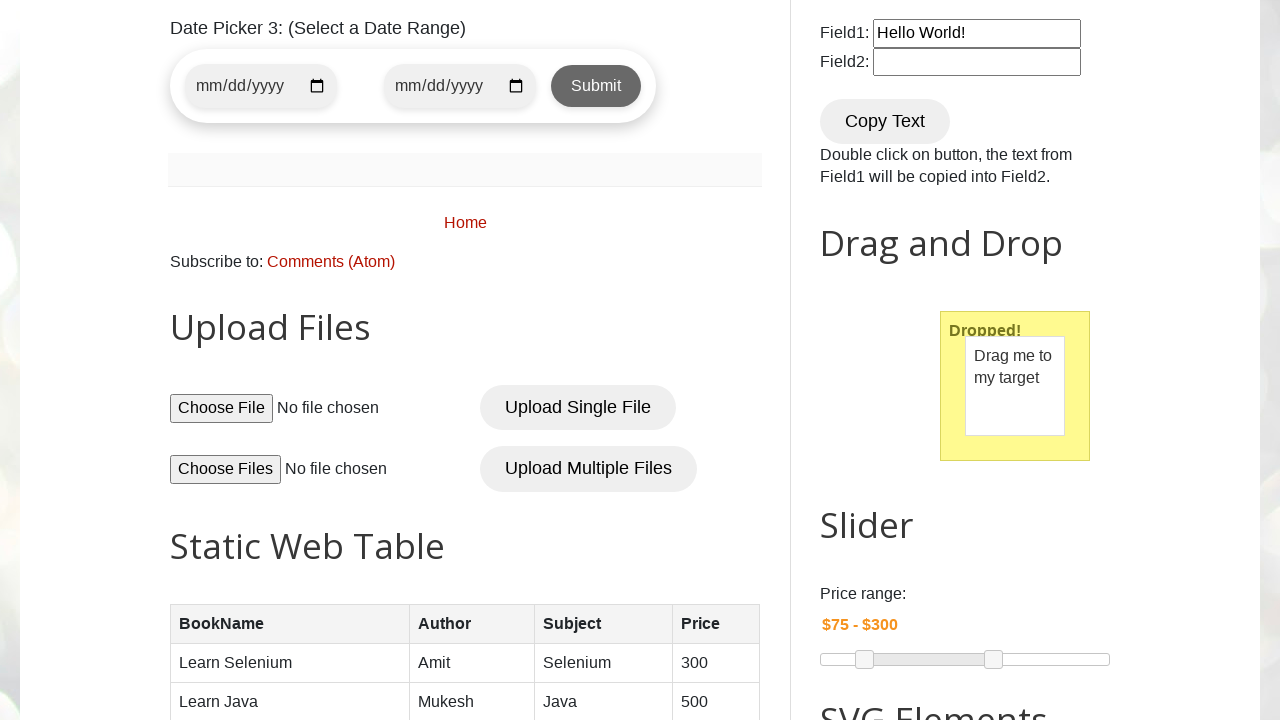